Tests a math quiz form by reading two numbers from the page, calculating their sum, selecting the result from a dropdown menu, and submitting the form.

Starting URL: http://suninjuly.github.io/selects1.html

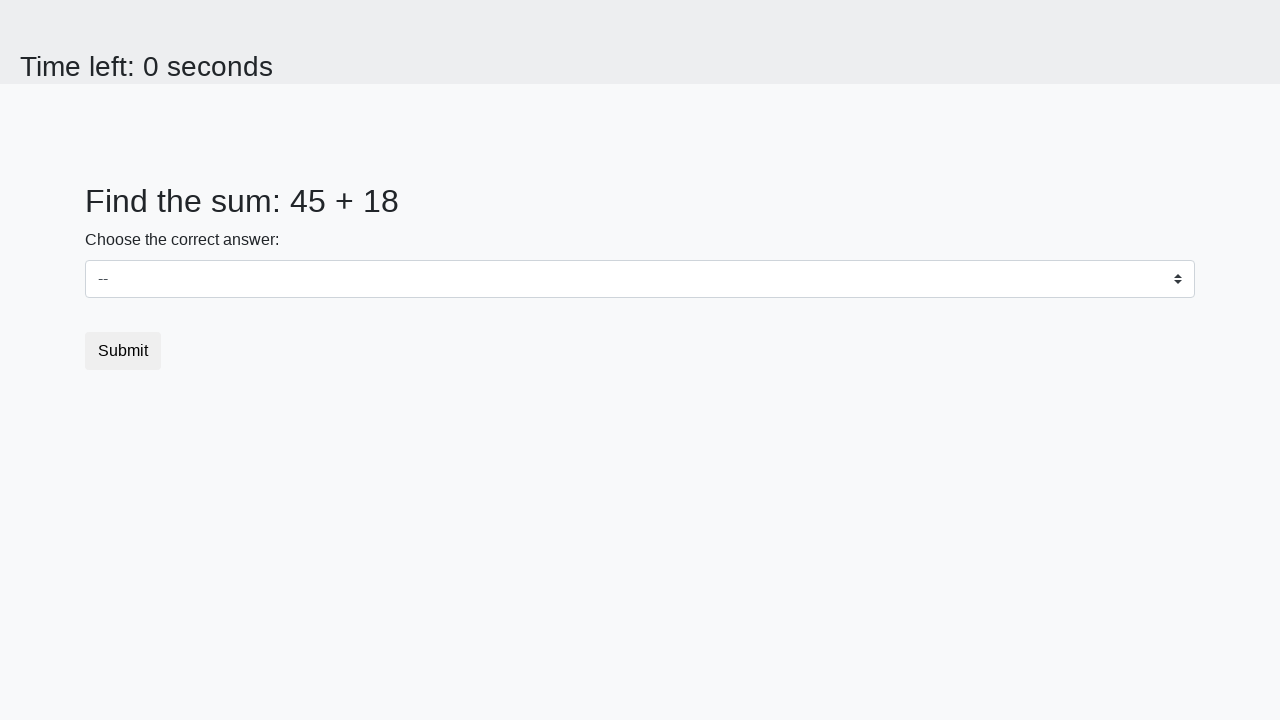

Read first number from #num1 element
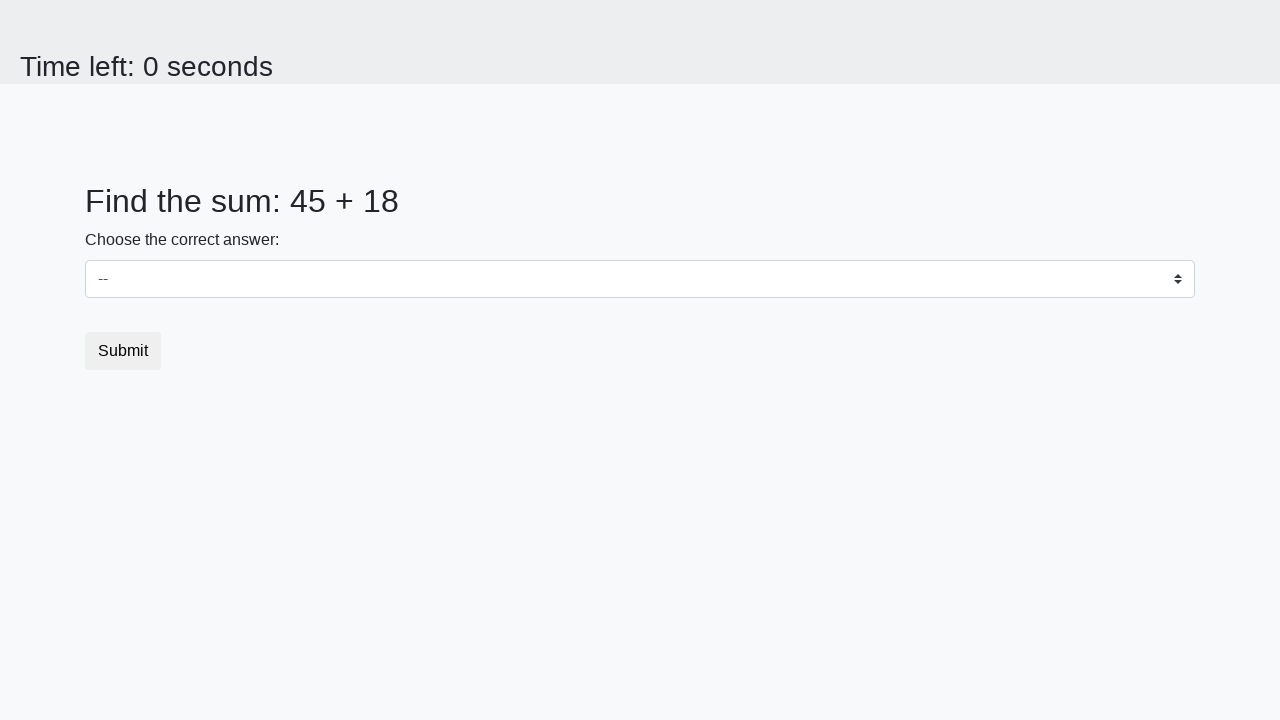

Read second number from #num2 element
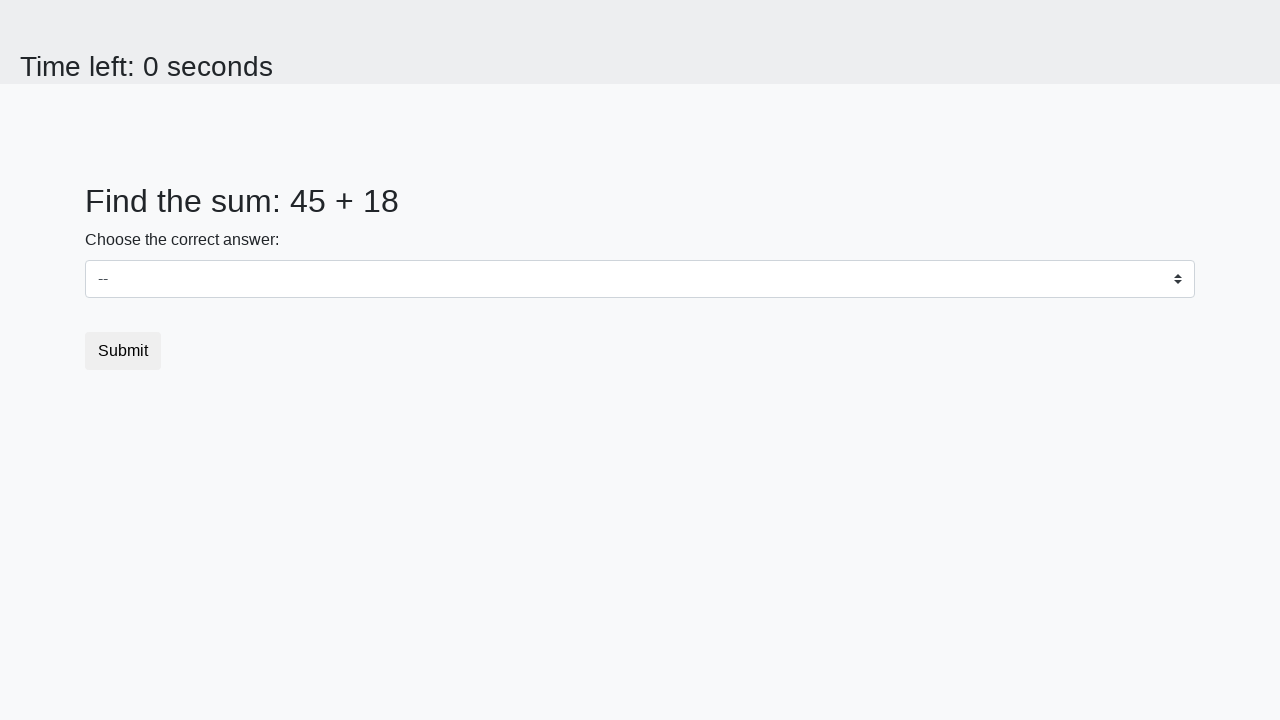

Calculated sum: 45 + 18 = 63
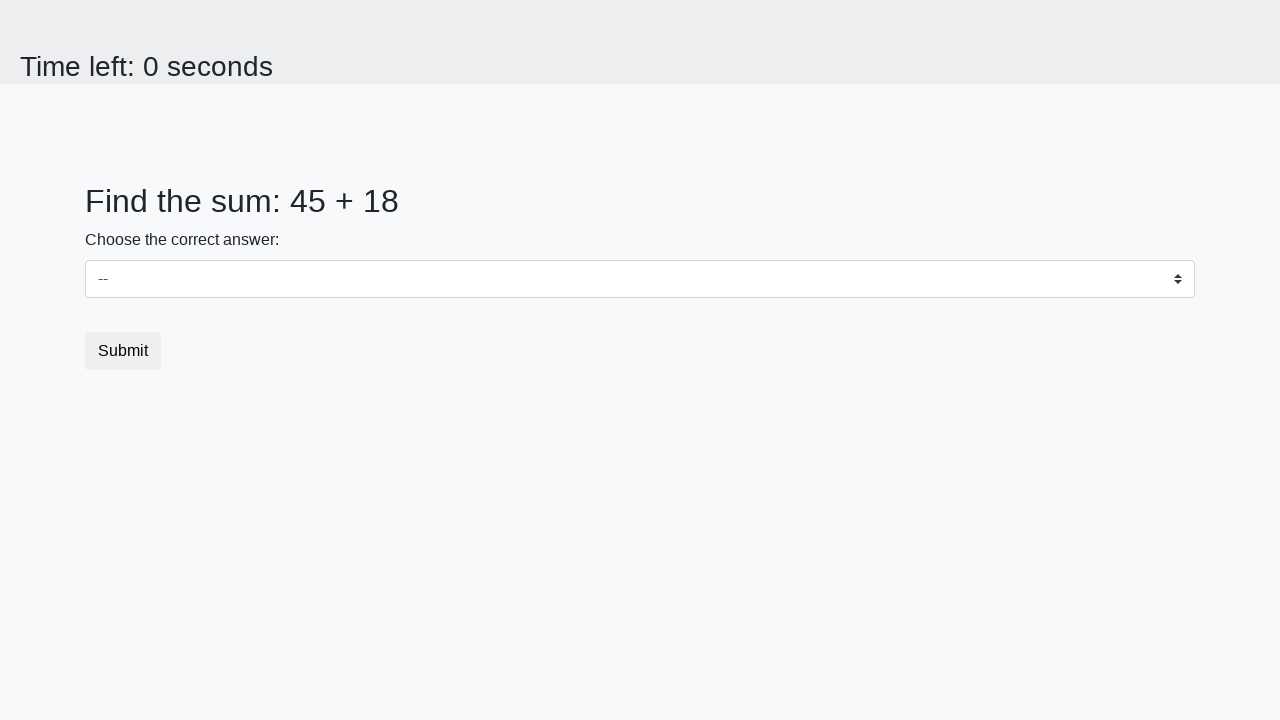

Selected sum value '63' from dropdown menu on select
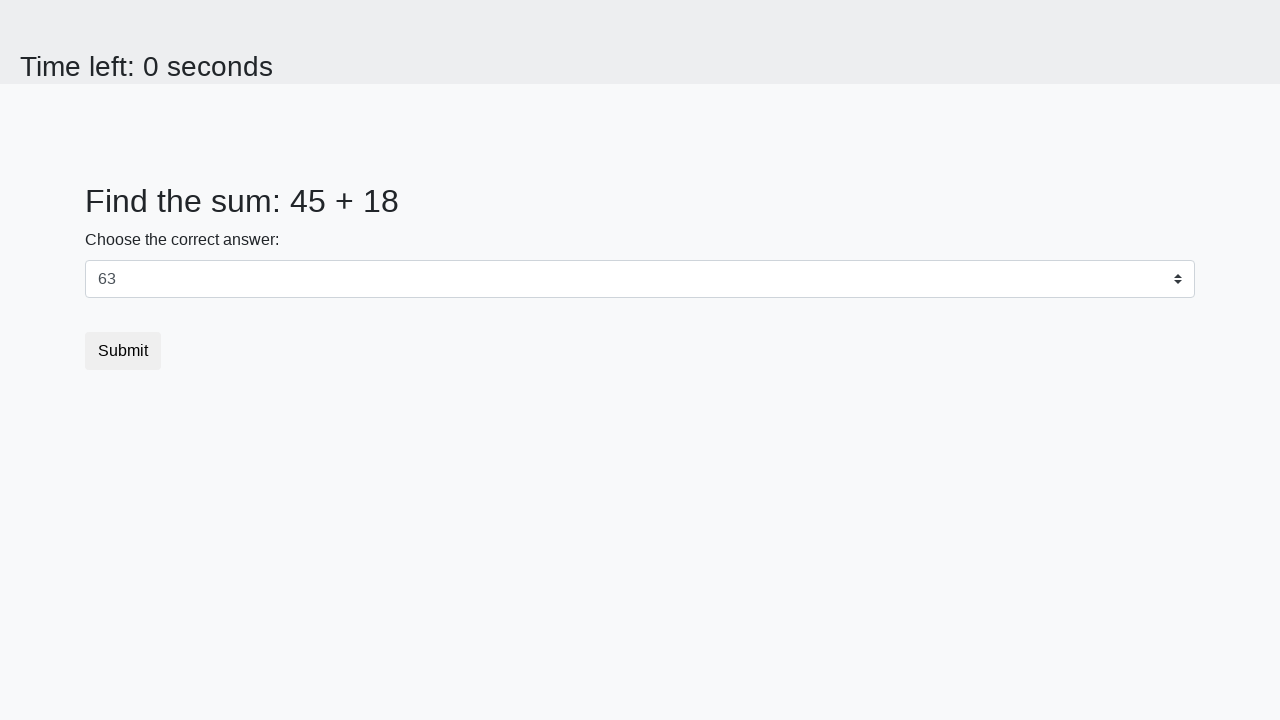

Clicked submit button to submit the form at (123, 351) on button[type]
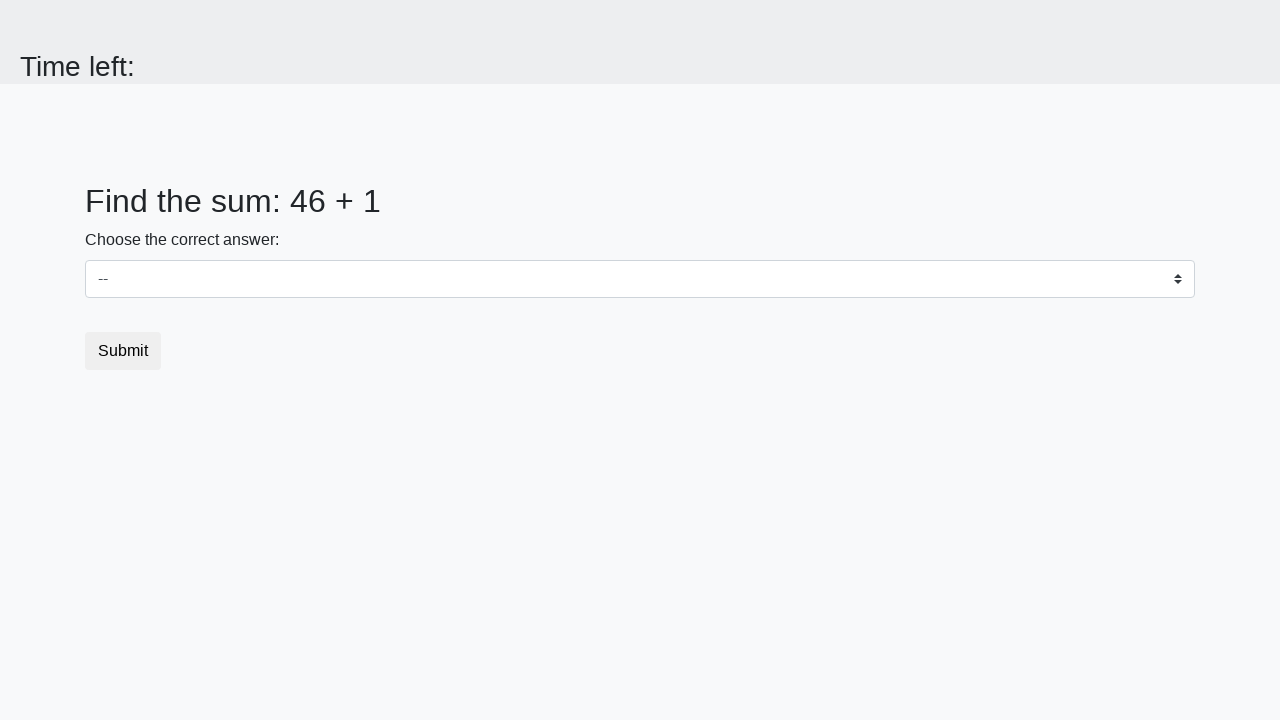

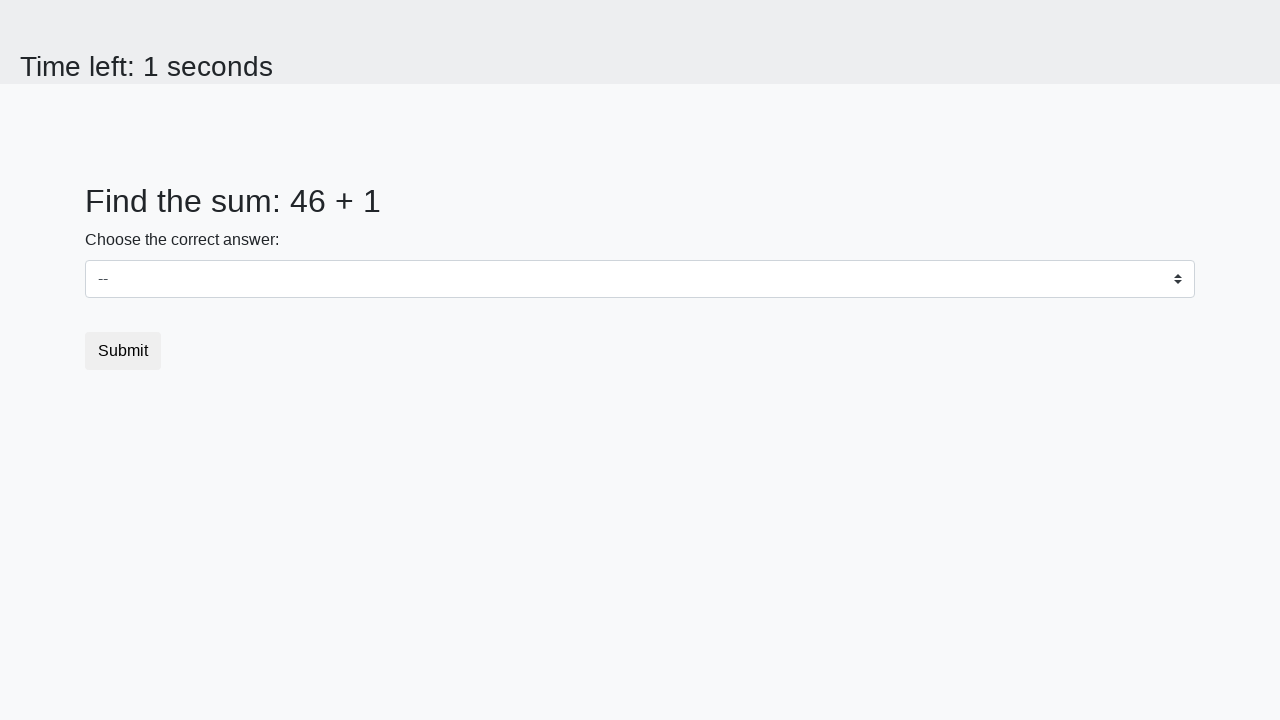